Test that searches YouTube by filling the search box and clicking the search button

Starting URL: https://www.youtube.com/

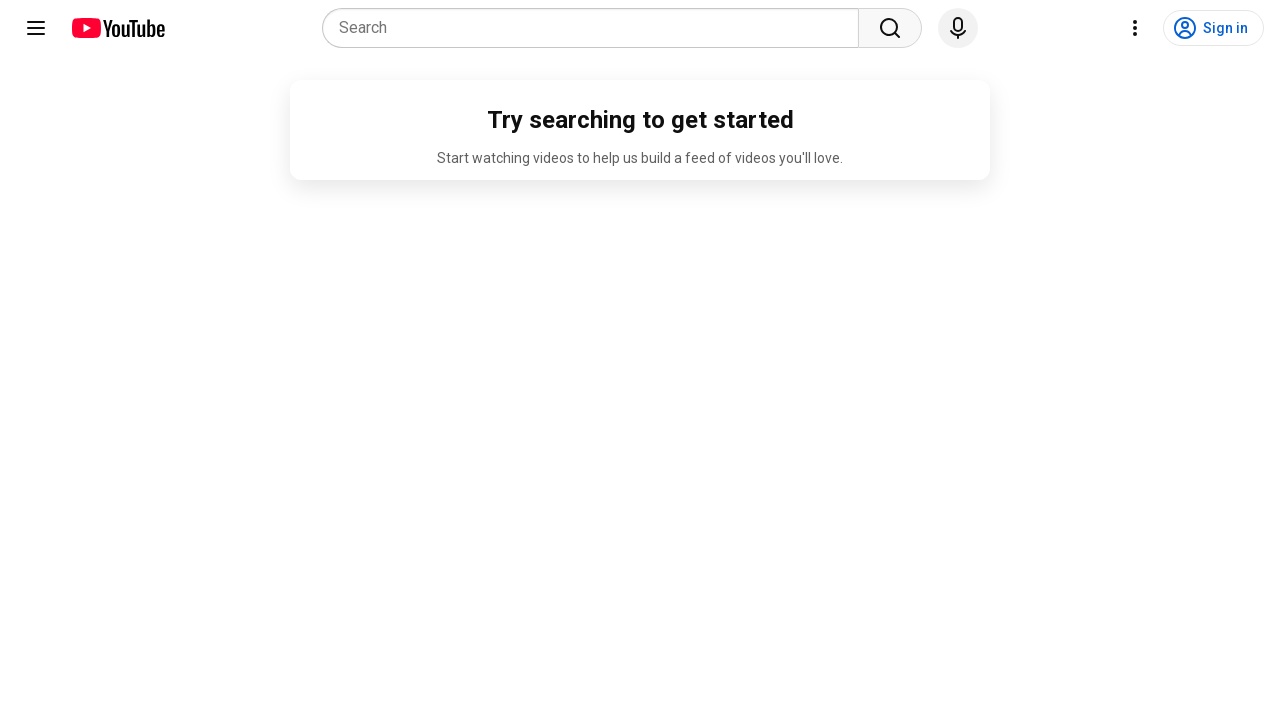

Filled YouTube search box with 'Machine Learning' on input[name='search_query']
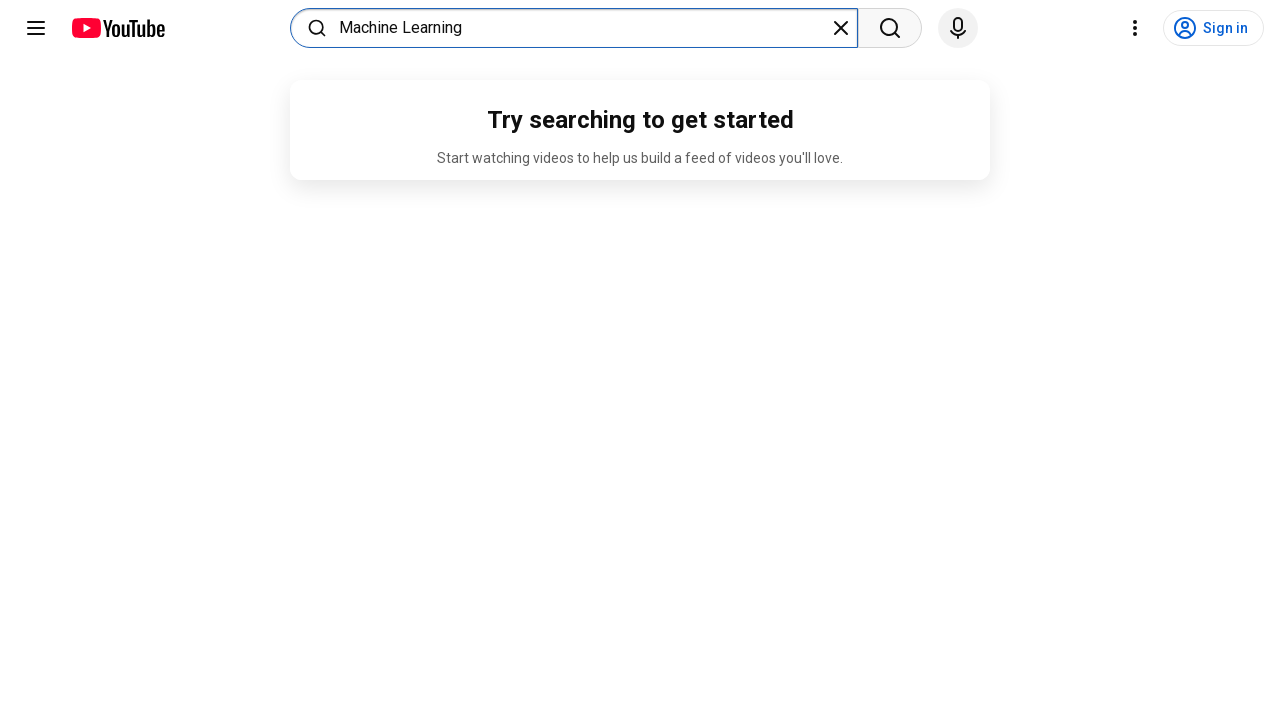

Clicked the search button to perform YouTube search at (890, 28) on button[title='Search']
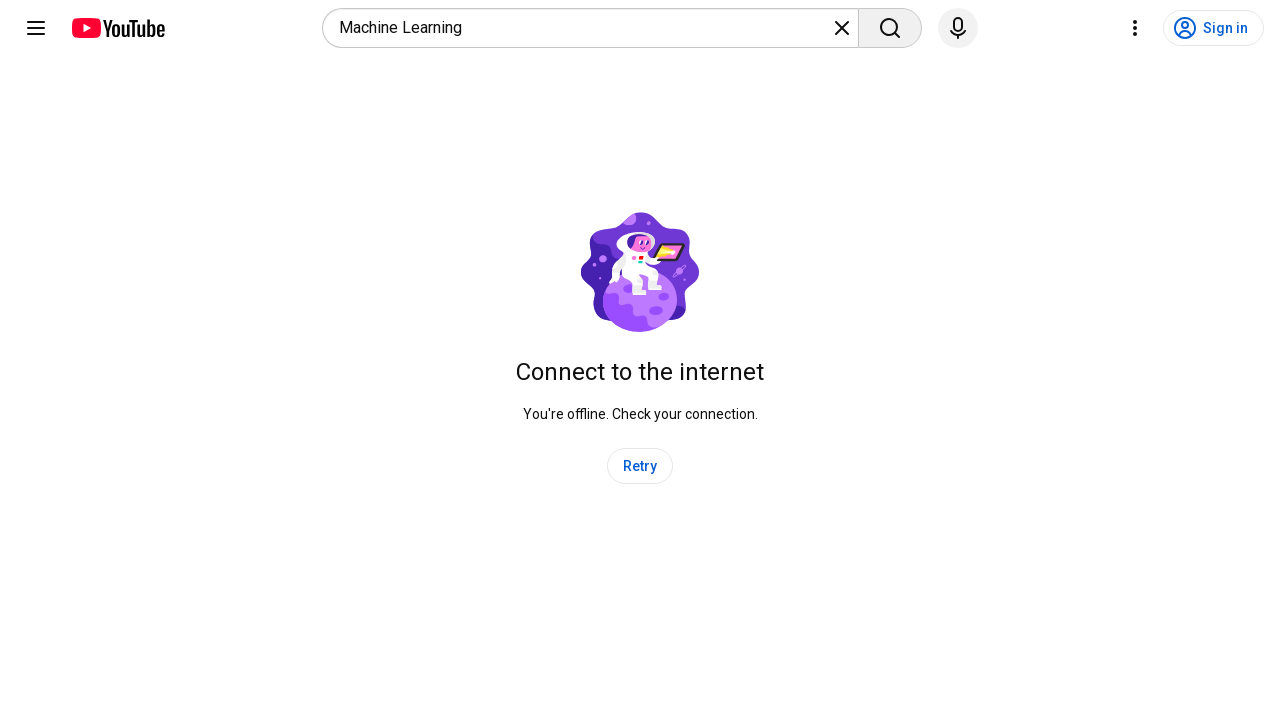

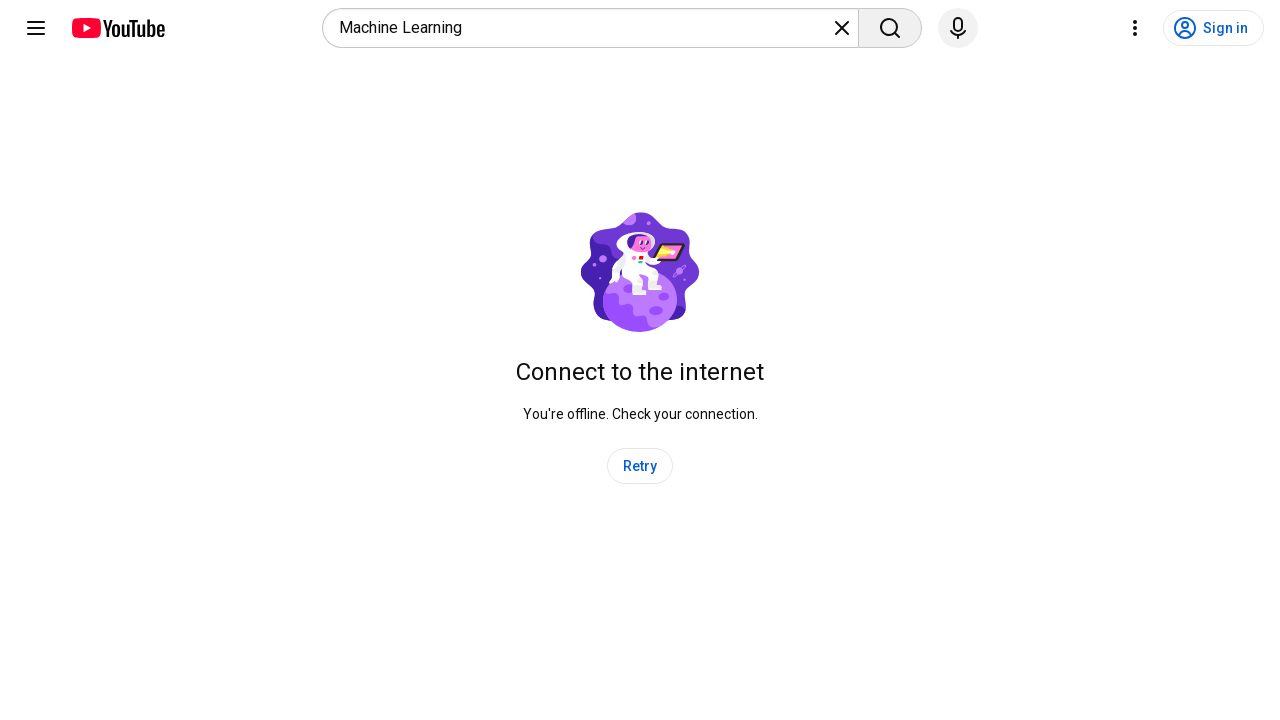